Tests collapseable section by clicking to expand, waiting for link visibility, then clicking the link that appears

Starting URL: https://eviltester.github.io/synchole/collapseable.html

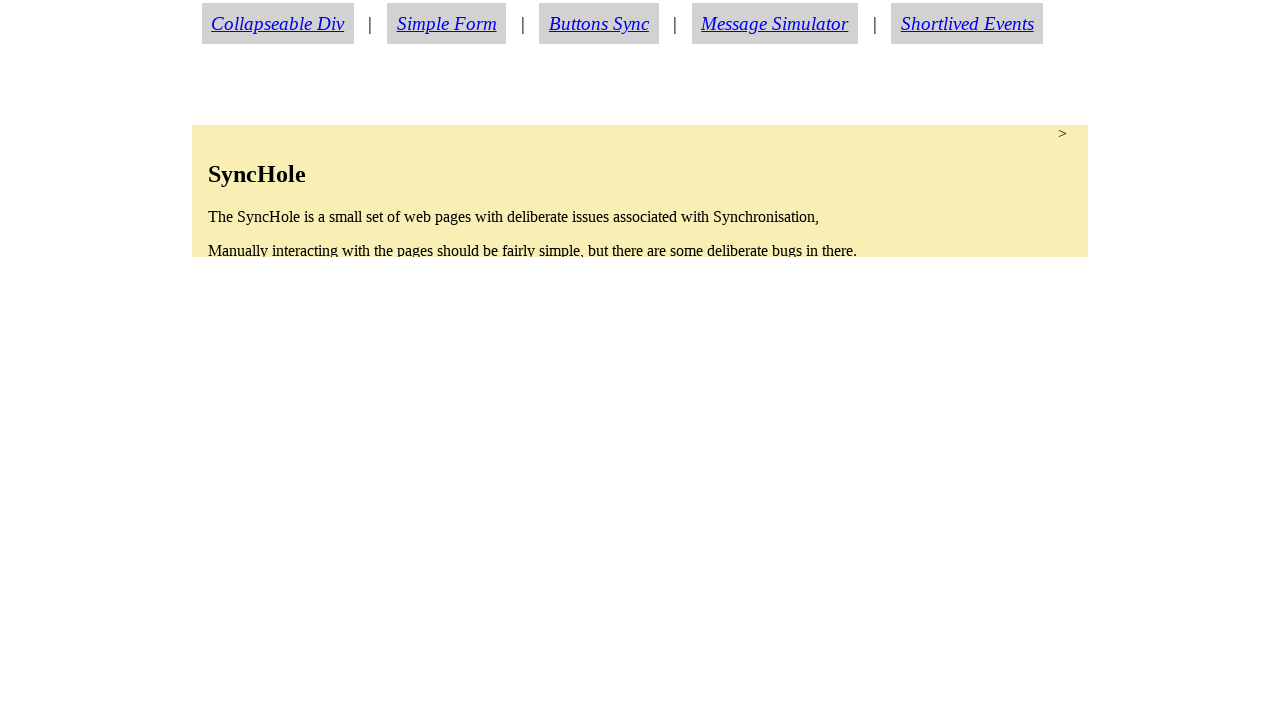

Clicked collapseable section to expand it at (640, 191) on section.condense
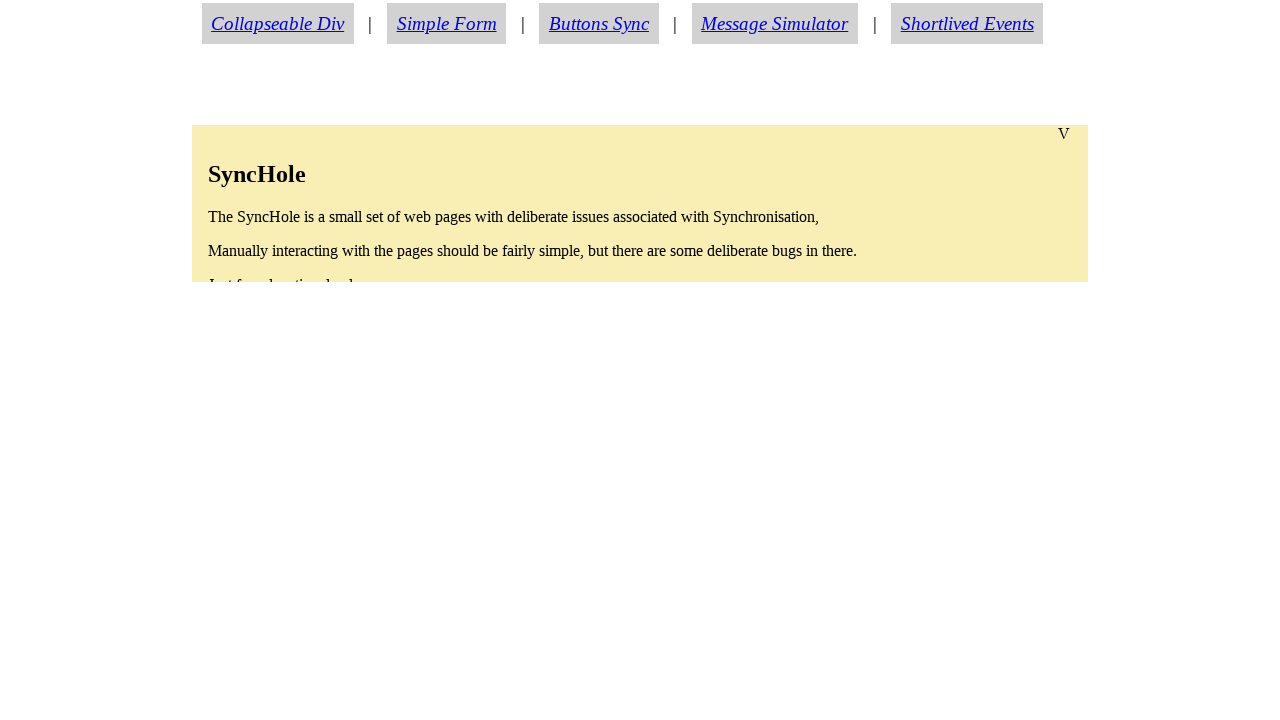

About link became visible after expanding section
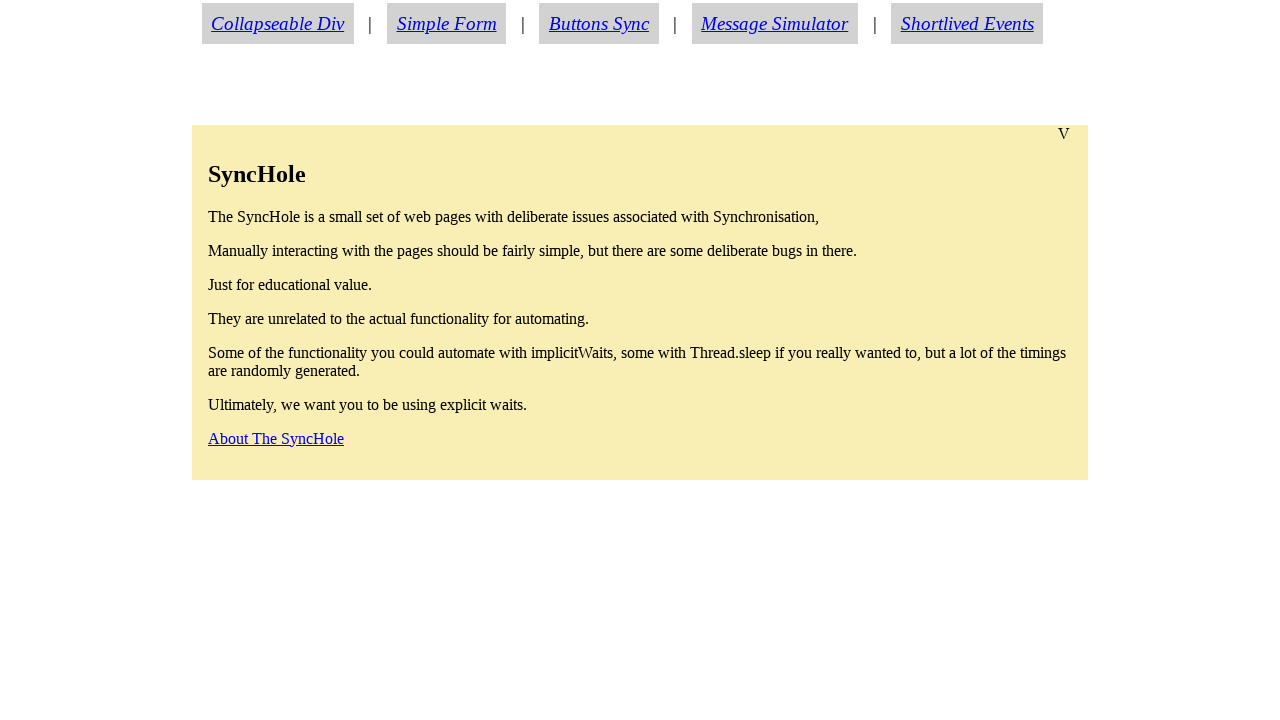

Clicked about link at (276, 438) on a#aboutlink
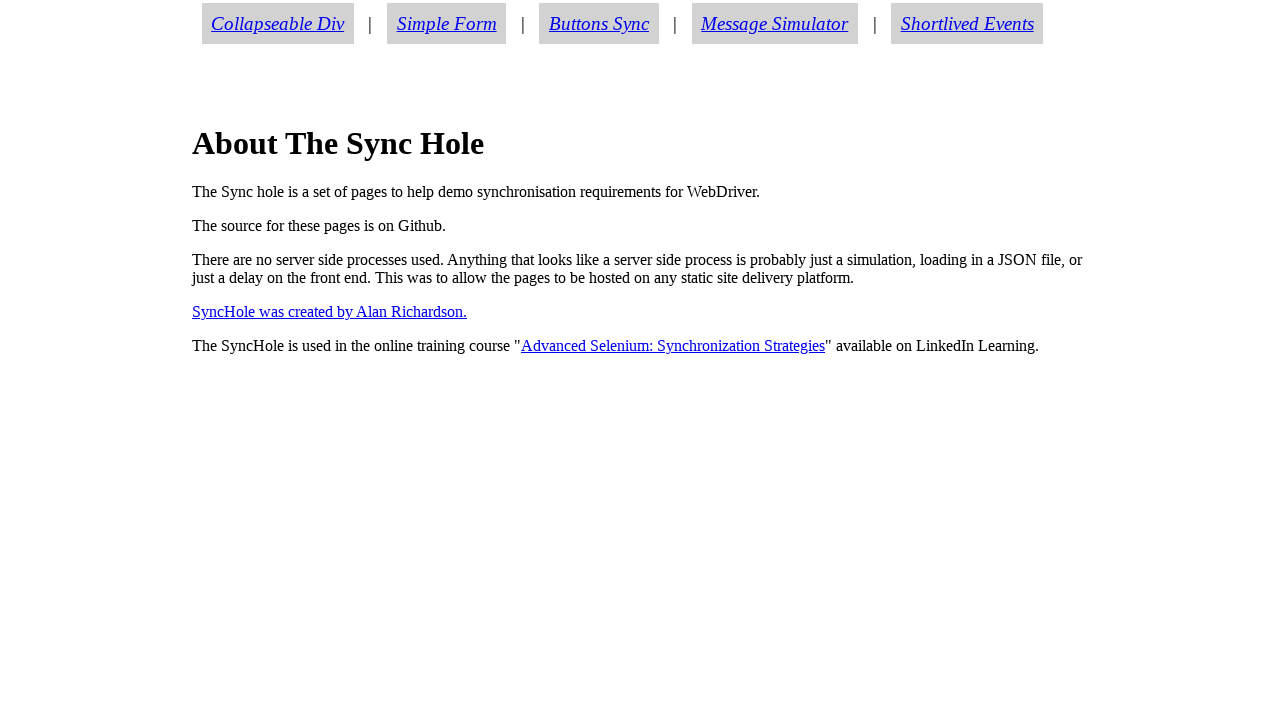

Successfully navigated to about.html page
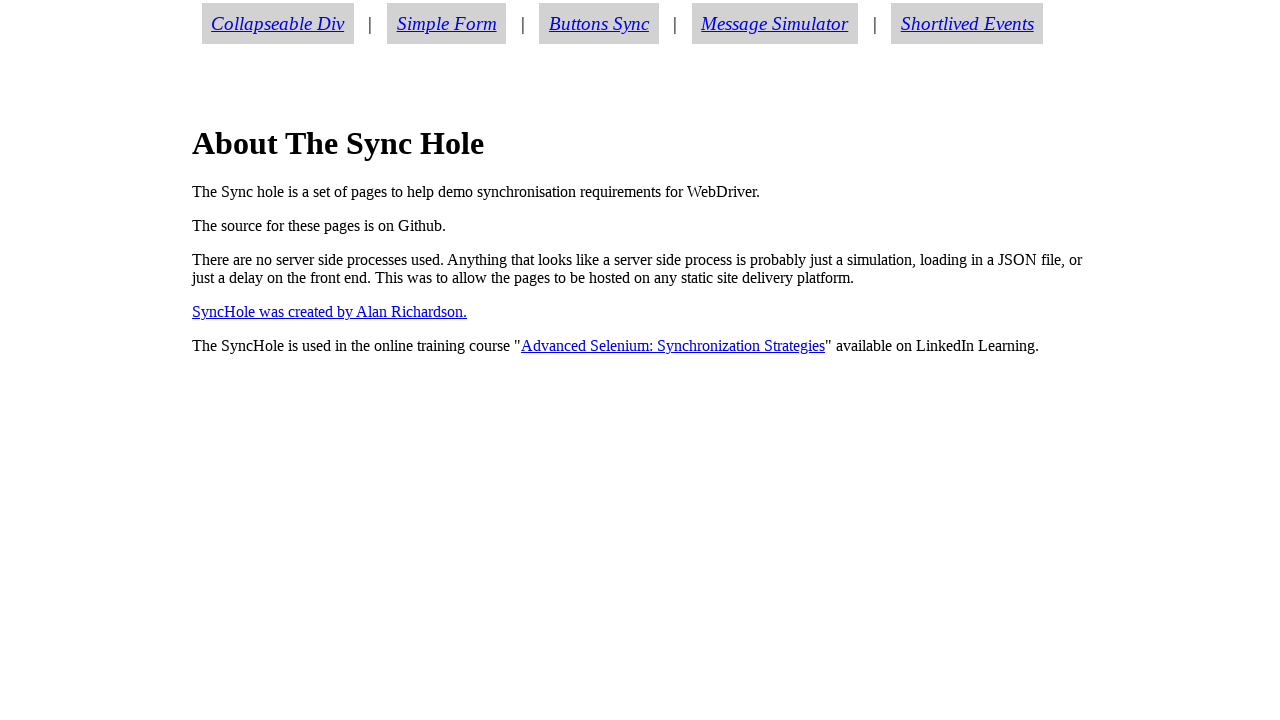

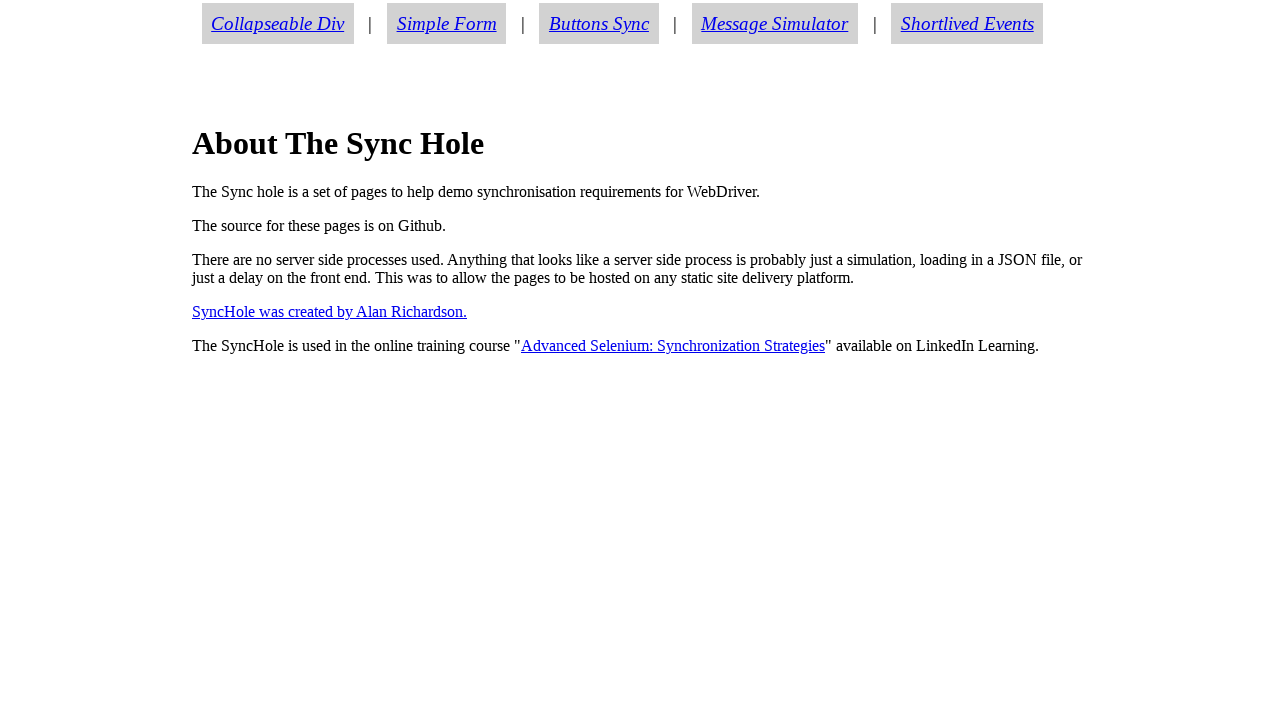